Tests JavaScript alert dialog by clicking a button to trigger an alert, verifying its text content, and accepting it.

Starting URL: https://bonigarcia.dev/selenium-webdriver-java/dialog-boxes.html

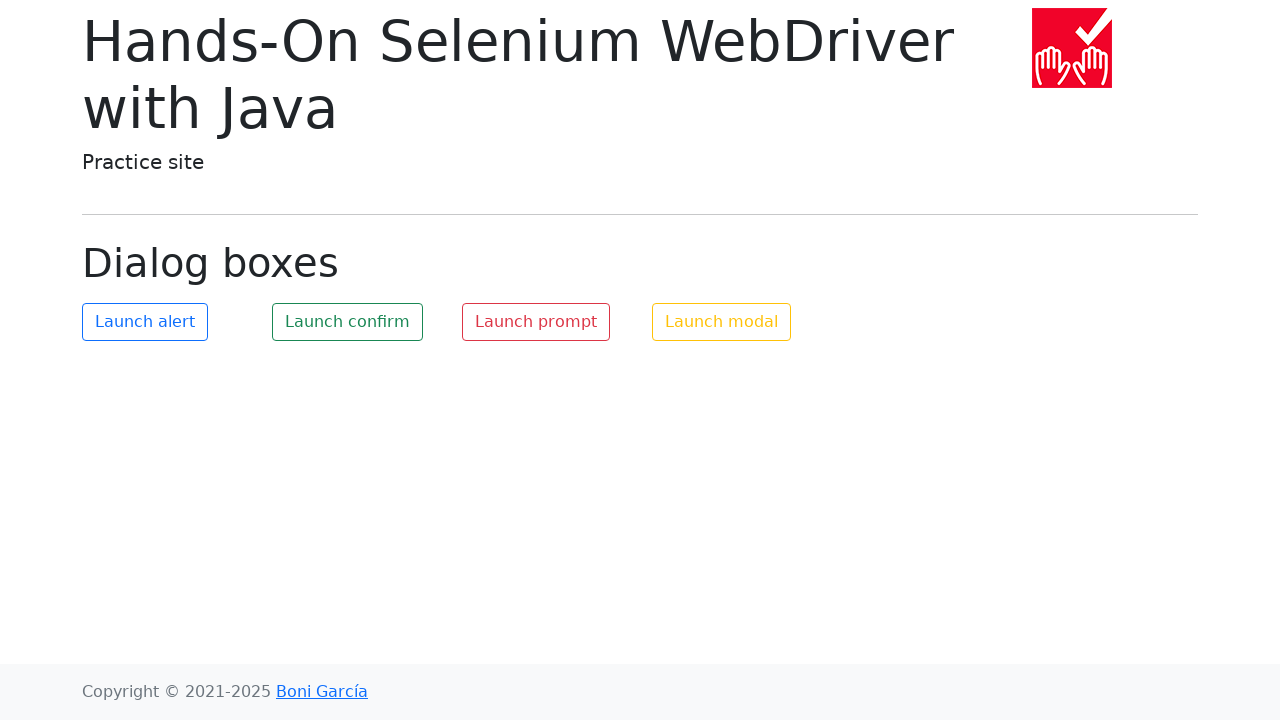

Clicked button to launch alert dialog at (145, 322) on #my-alert
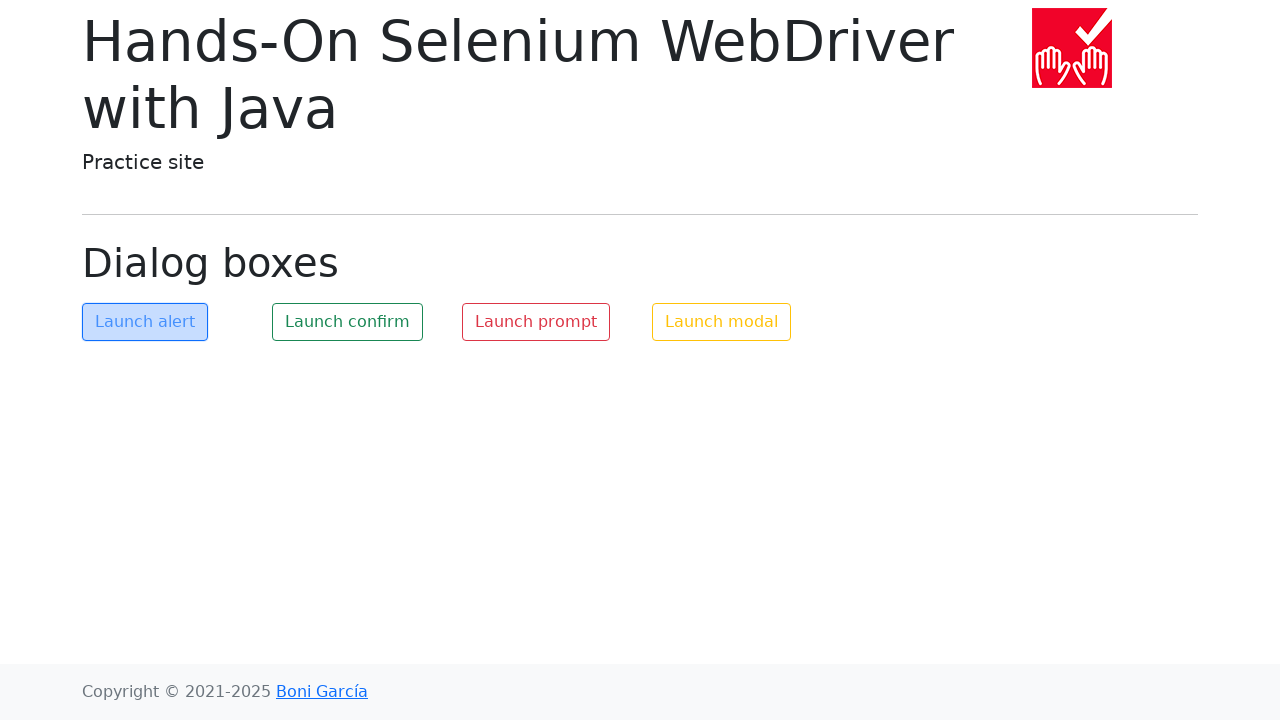

Set up dialog event handler
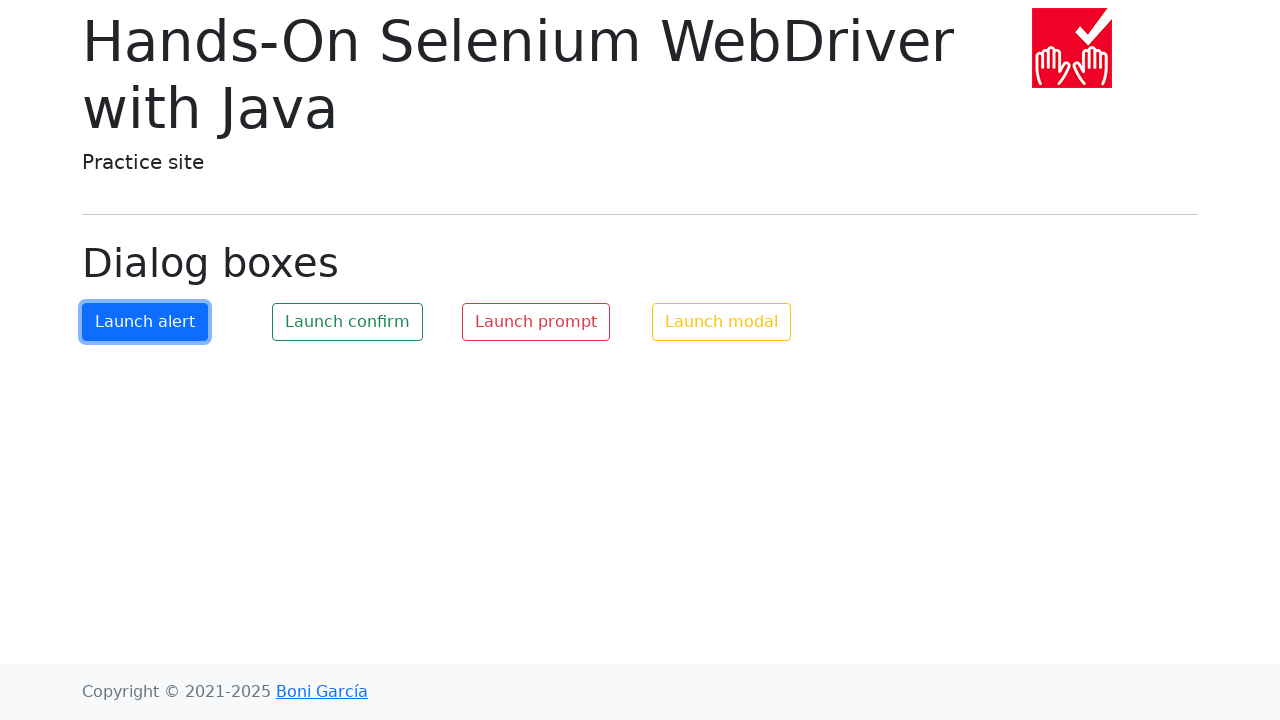

Clicked button again to trigger alert dialog at (145, 322) on #my-alert
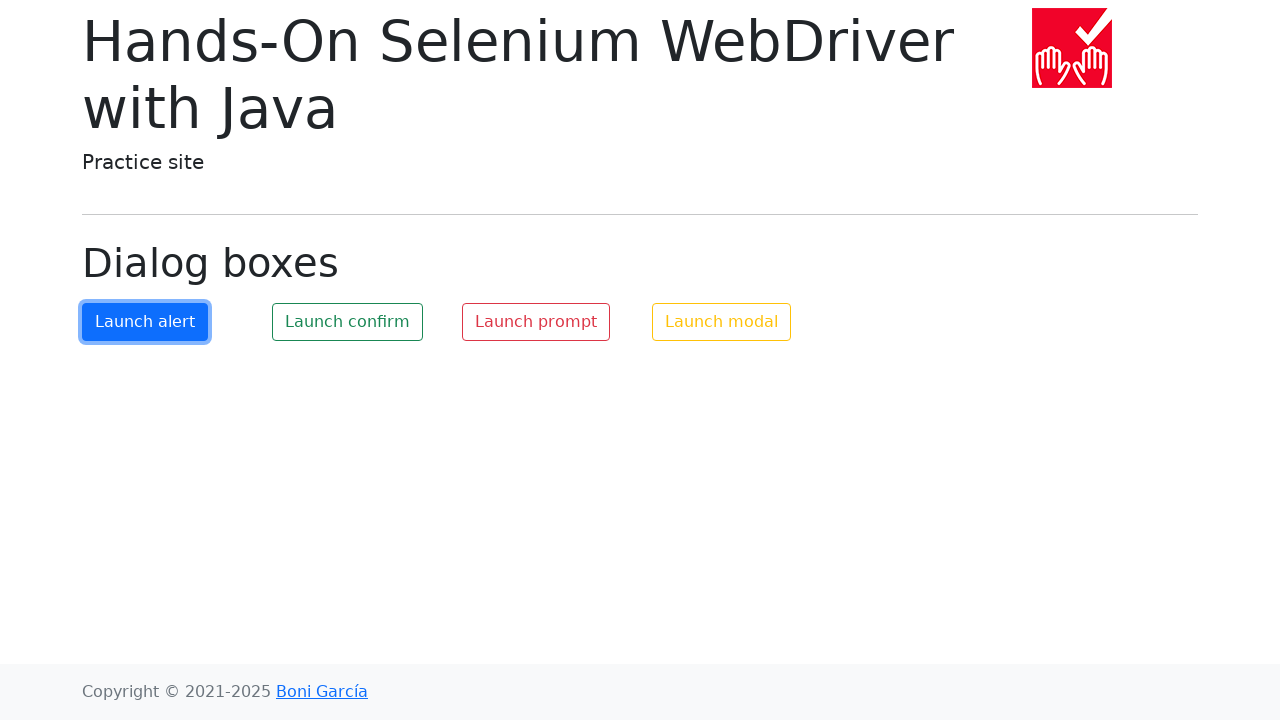

Waited for dialog handling to complete
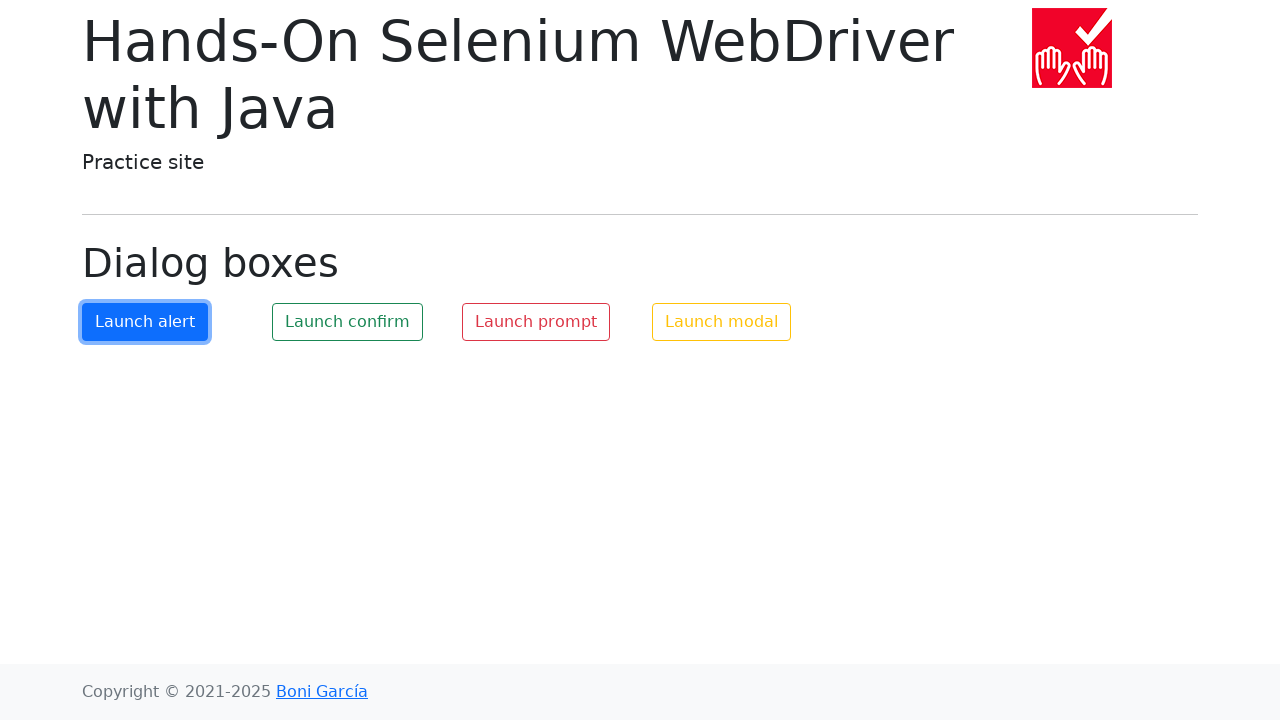

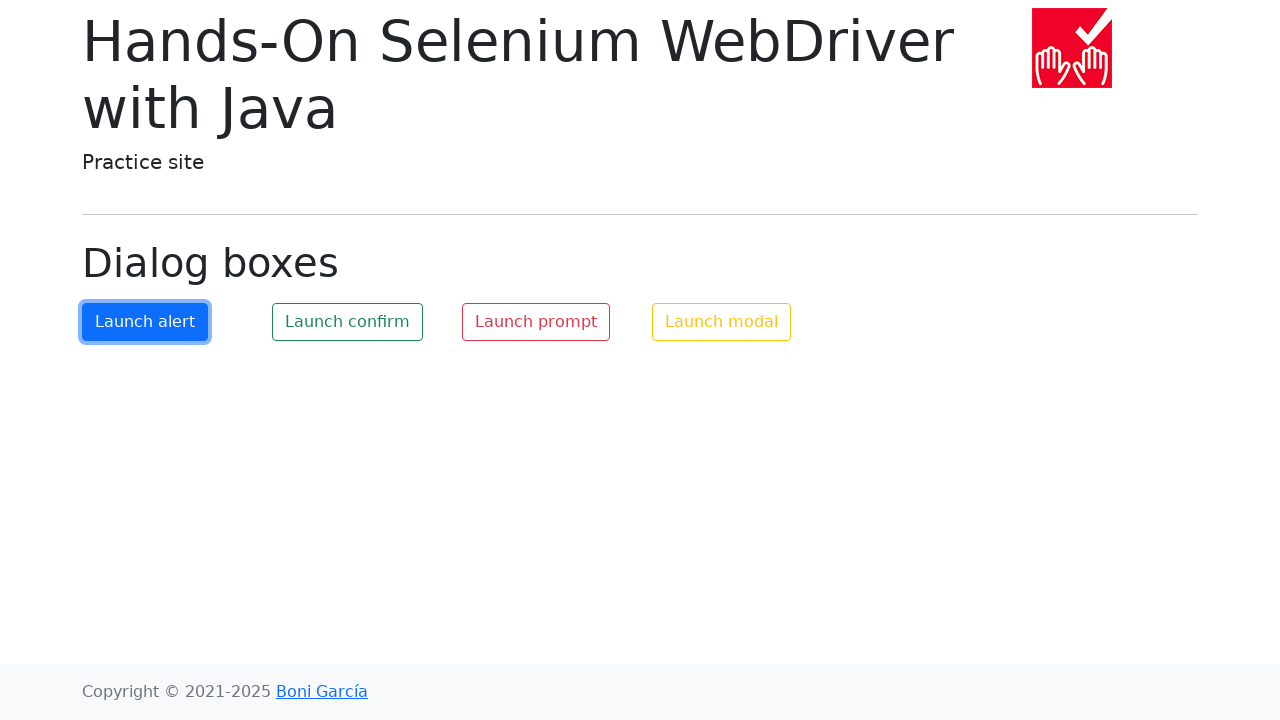